Tests browser window handling functionality by clicking buttons that open new tabs and windows, then switching between them to verify proper window management

Starting URL: https://www.tutorialspoint.com/selenium/practice/browser-windows.php

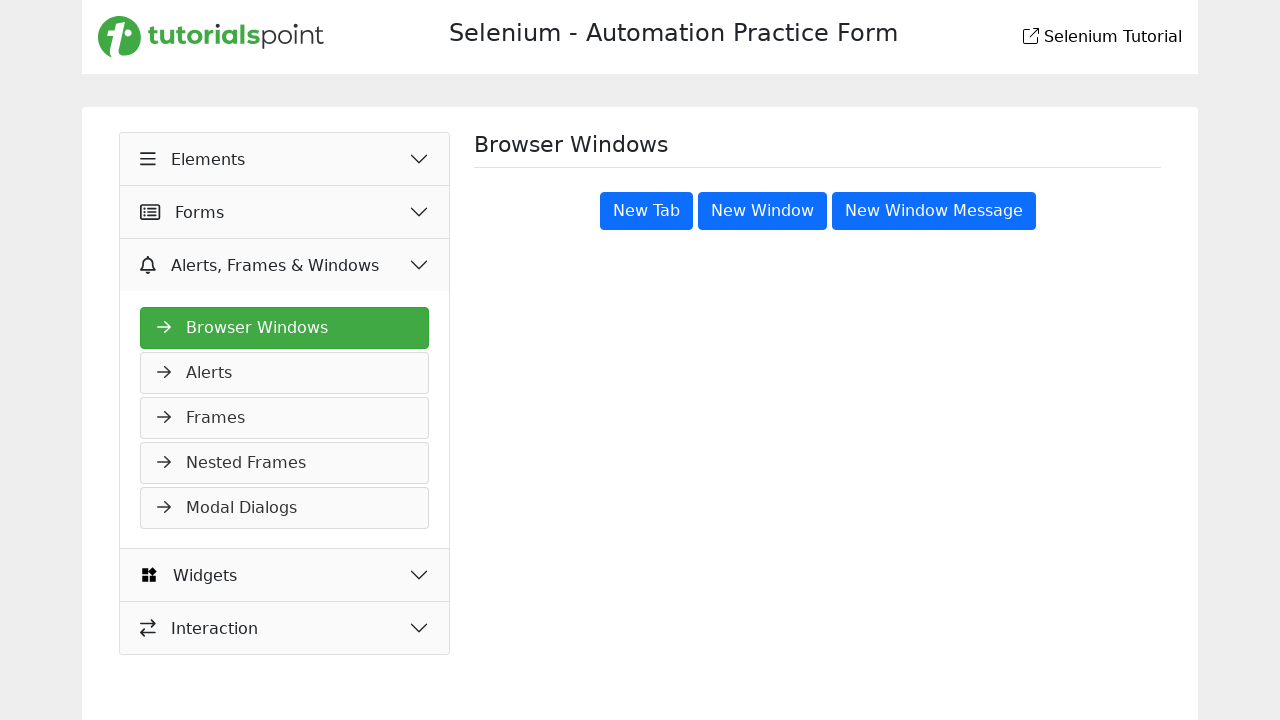

Clicked 'New Tab' button at (646, 211) on xpath=/html/body/main/div/div/div[2]/button[1]
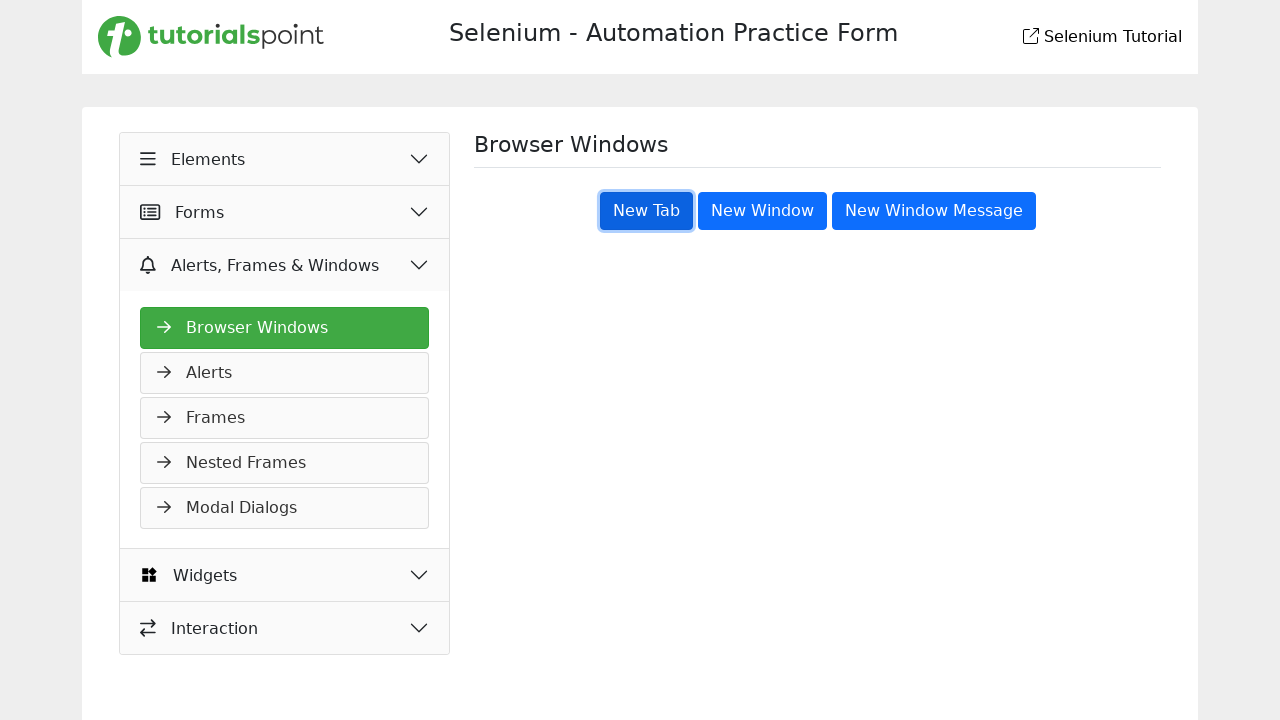

Waited 1 second for new tab to open
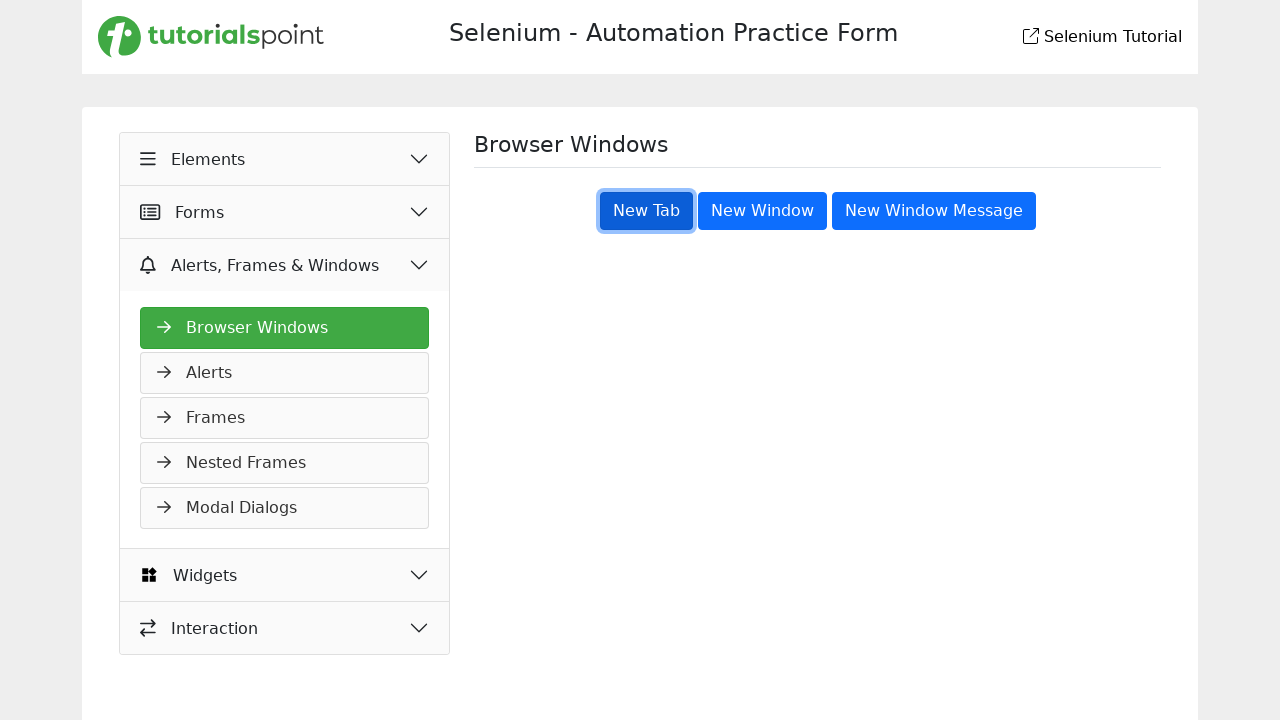

Retrieved all pages from context
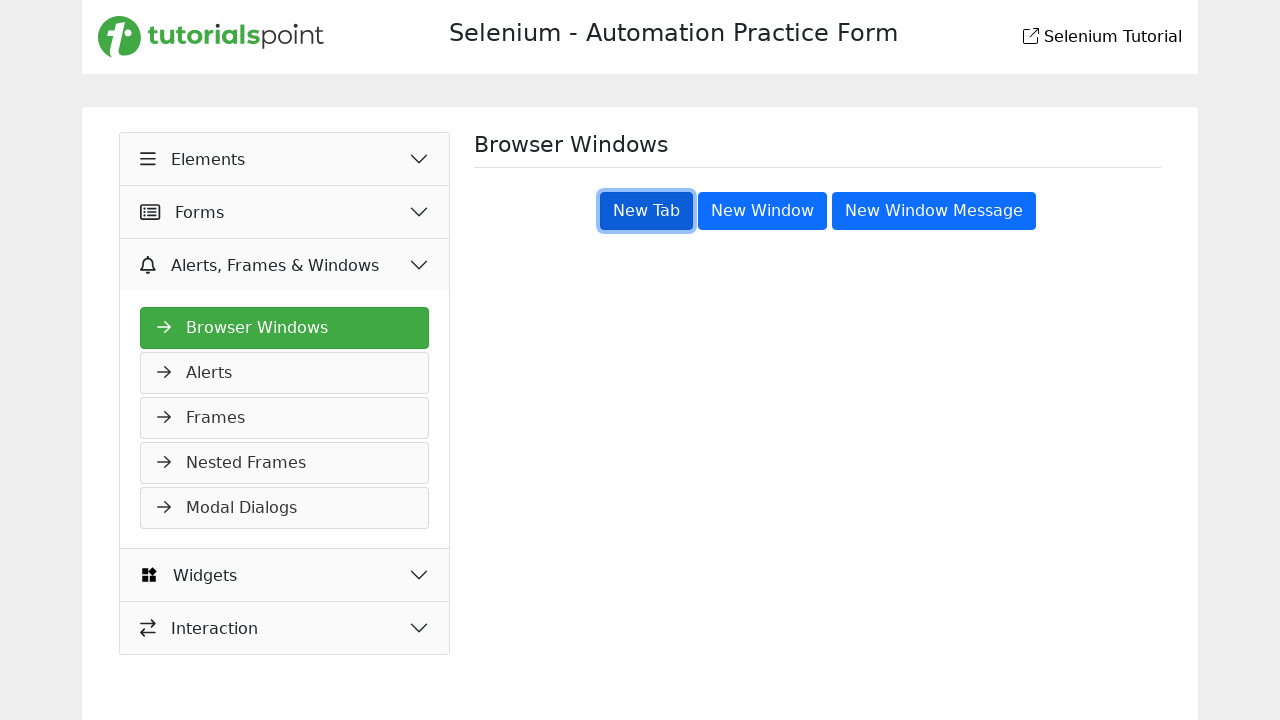

Switched back to original tab
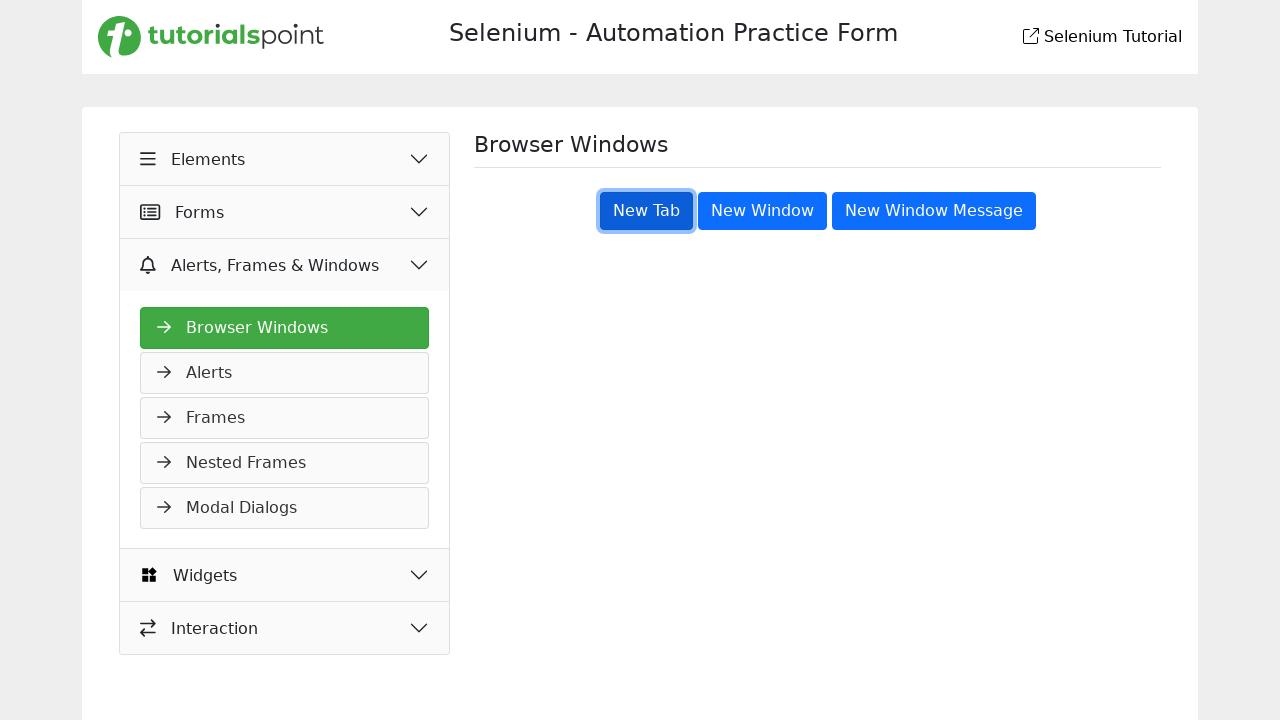

Clicked 'New Window' button on original tab at (762, 211) on xpath=/html/body/main/div/div/div[2]/button[2]
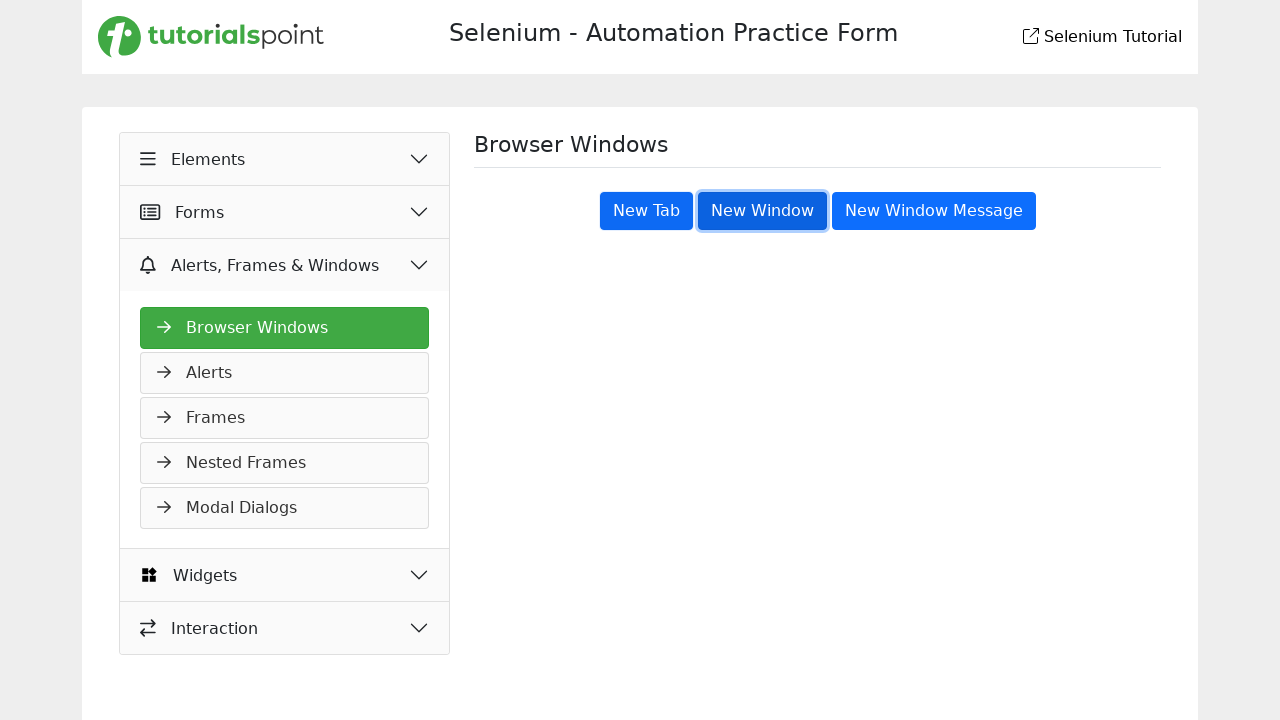

Waited 1 second for new window to open
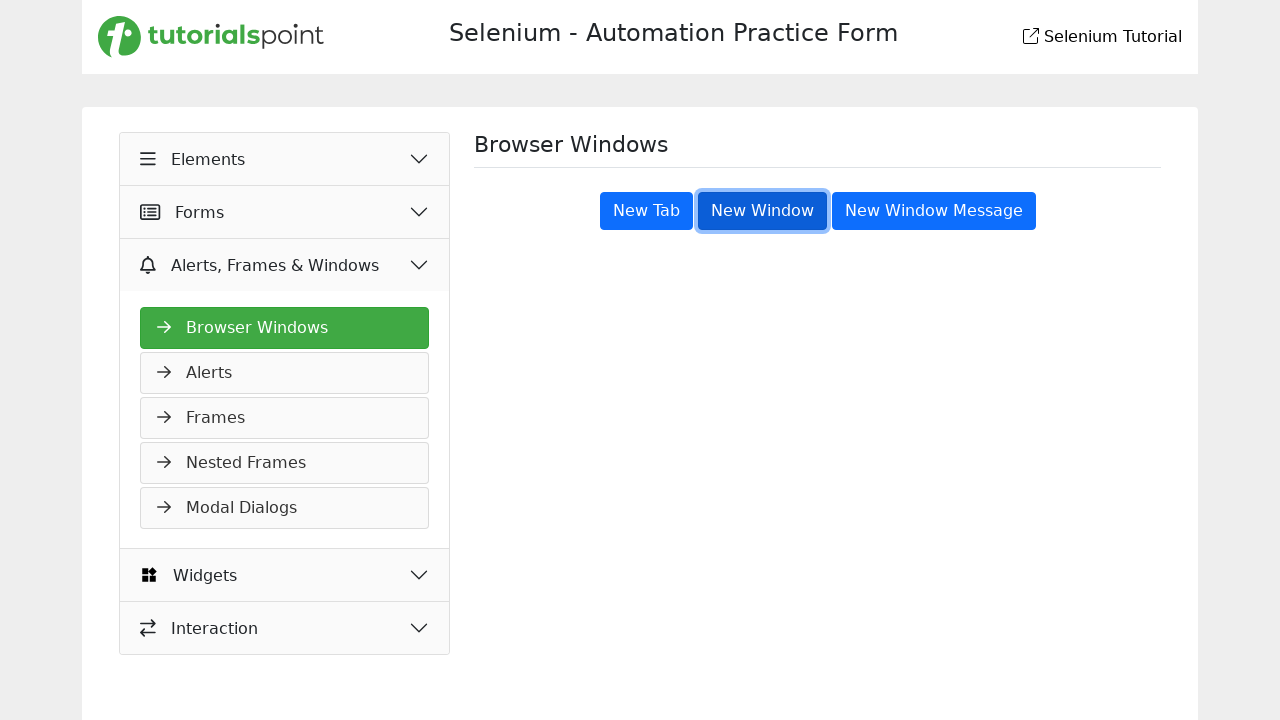

Retrieved updated pages from context after window opened
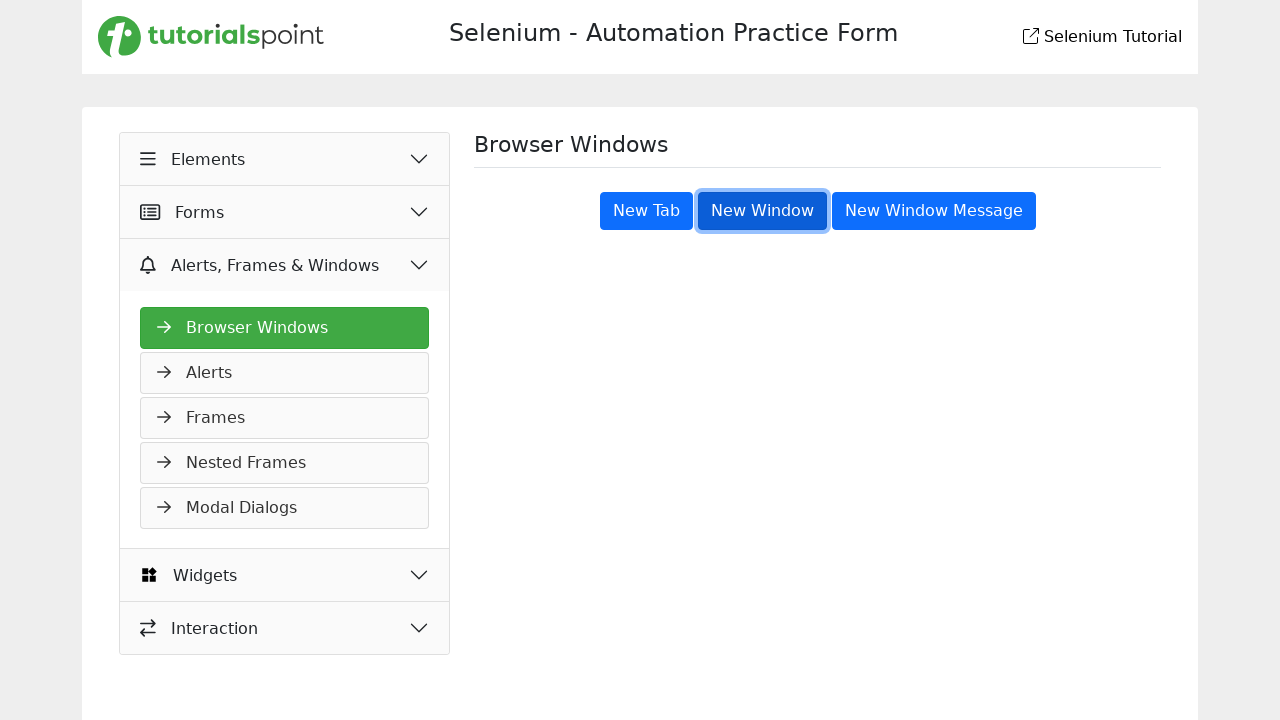

Selected newest page as child window
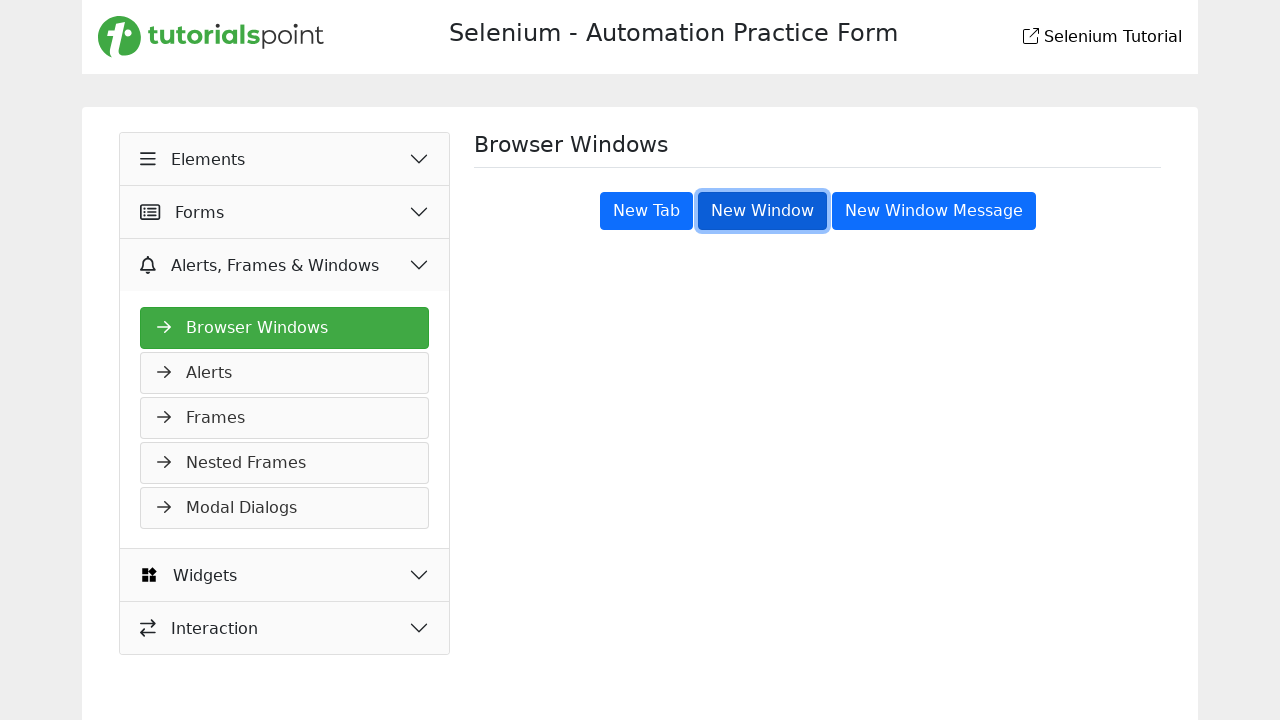

Brought child window to front
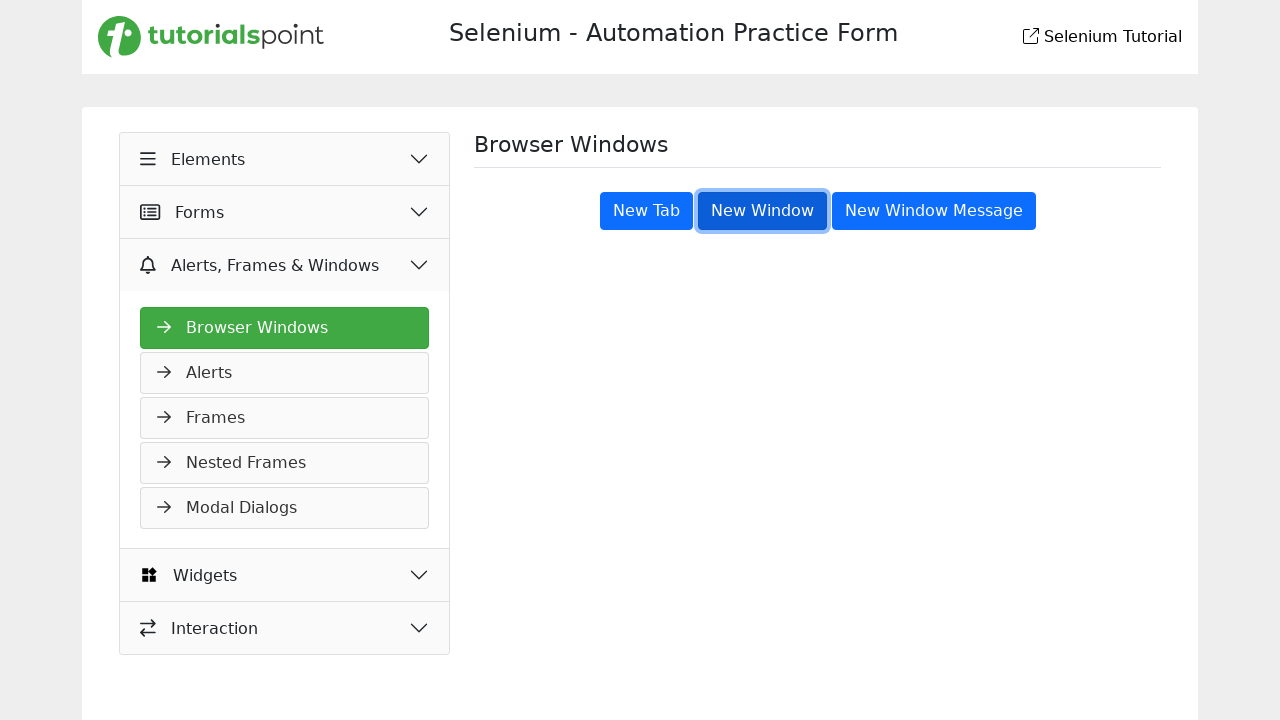

Verified h1 element exists in child window
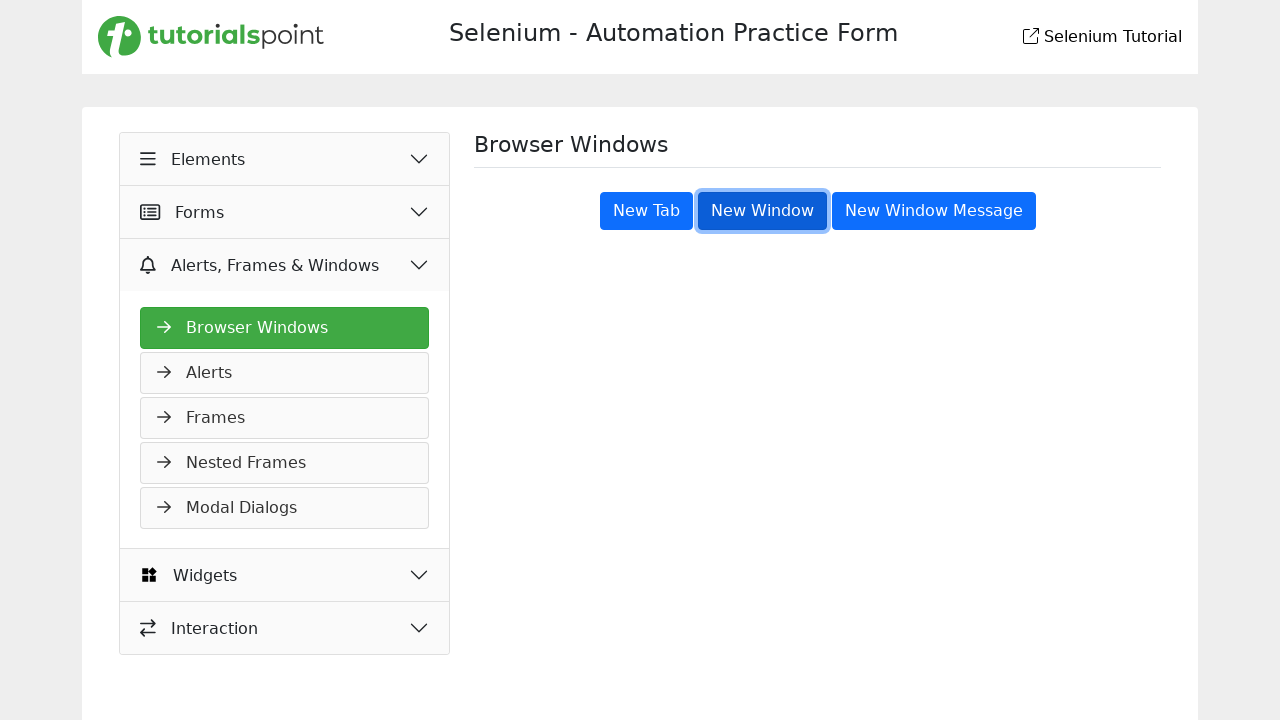

Switched back to parent window
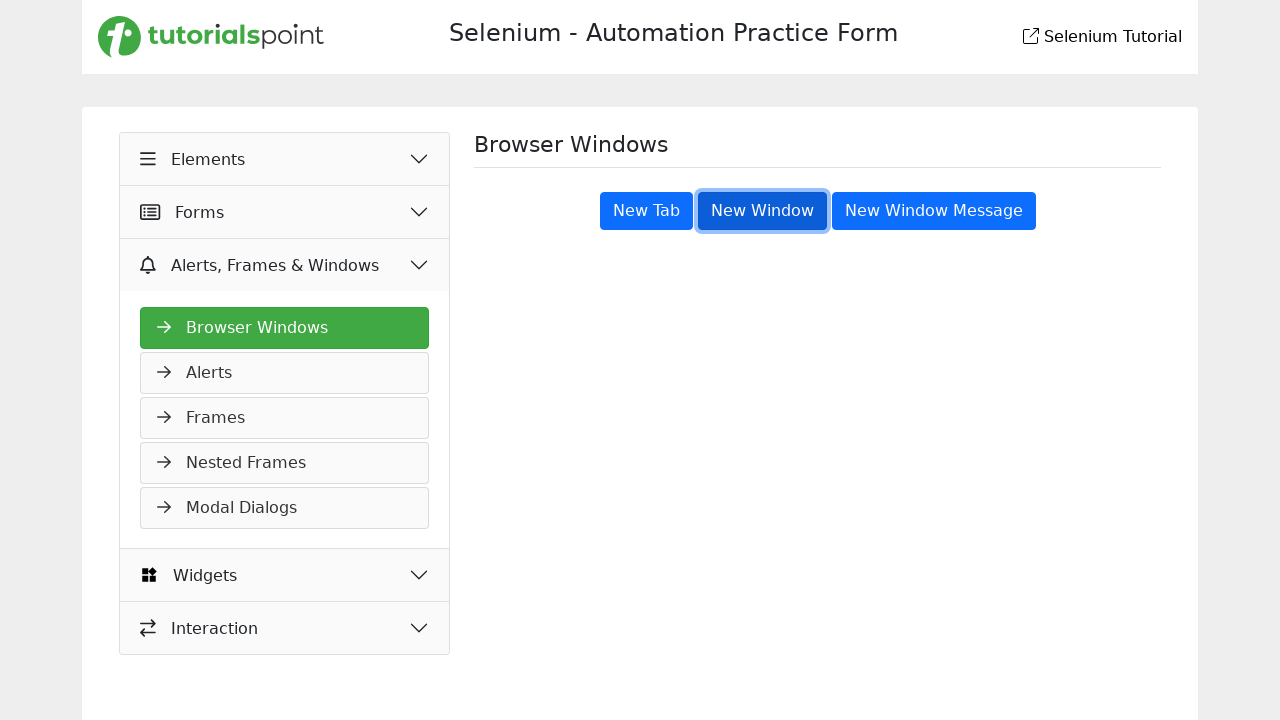

Clicked 'New Window Message' button on parent window at (934, 211) on xpath=/html/body/main/div/div/div[2]/button[3]
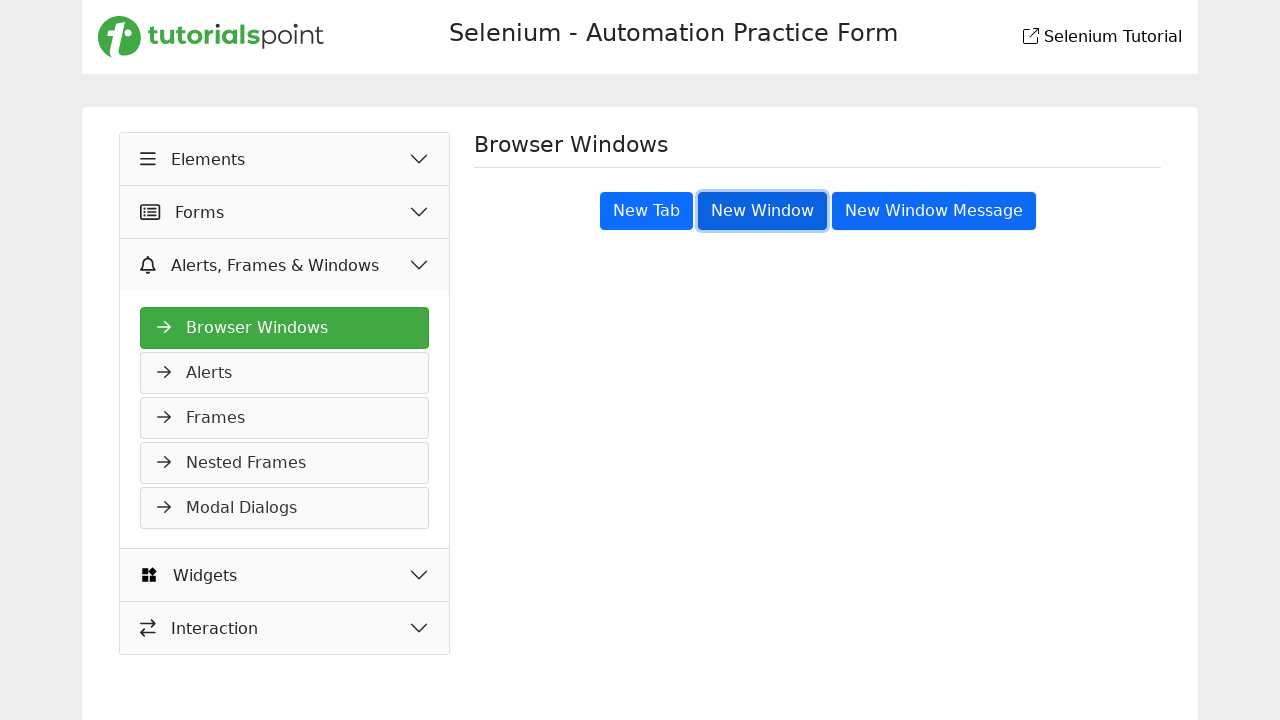

Waited 1 second for message window to open
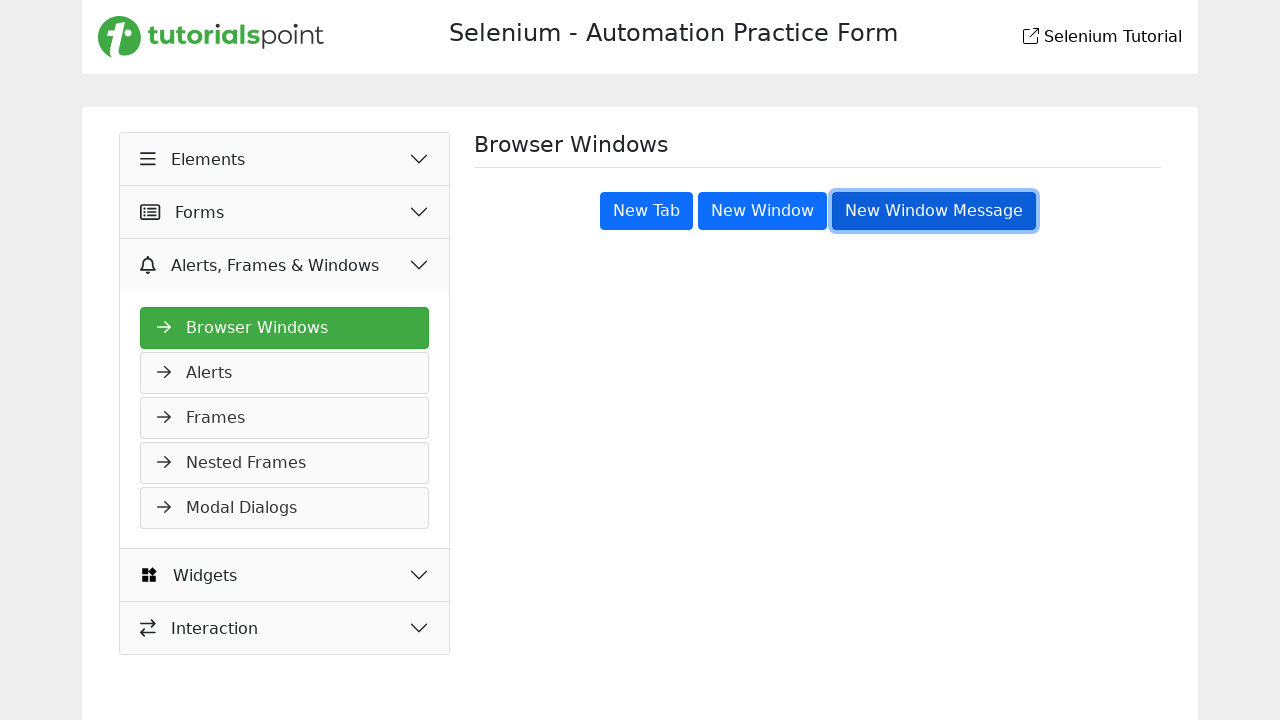

Retrieved updated pages from context after message window opened
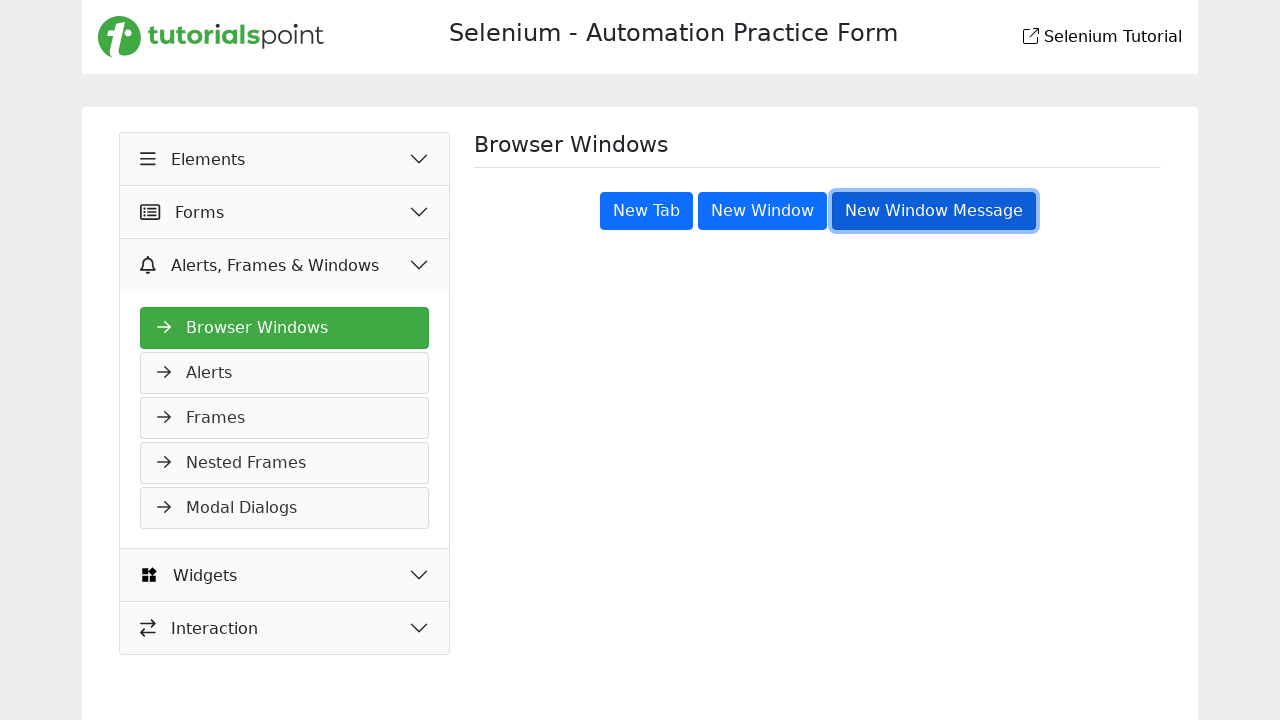

Selected newest page as message window
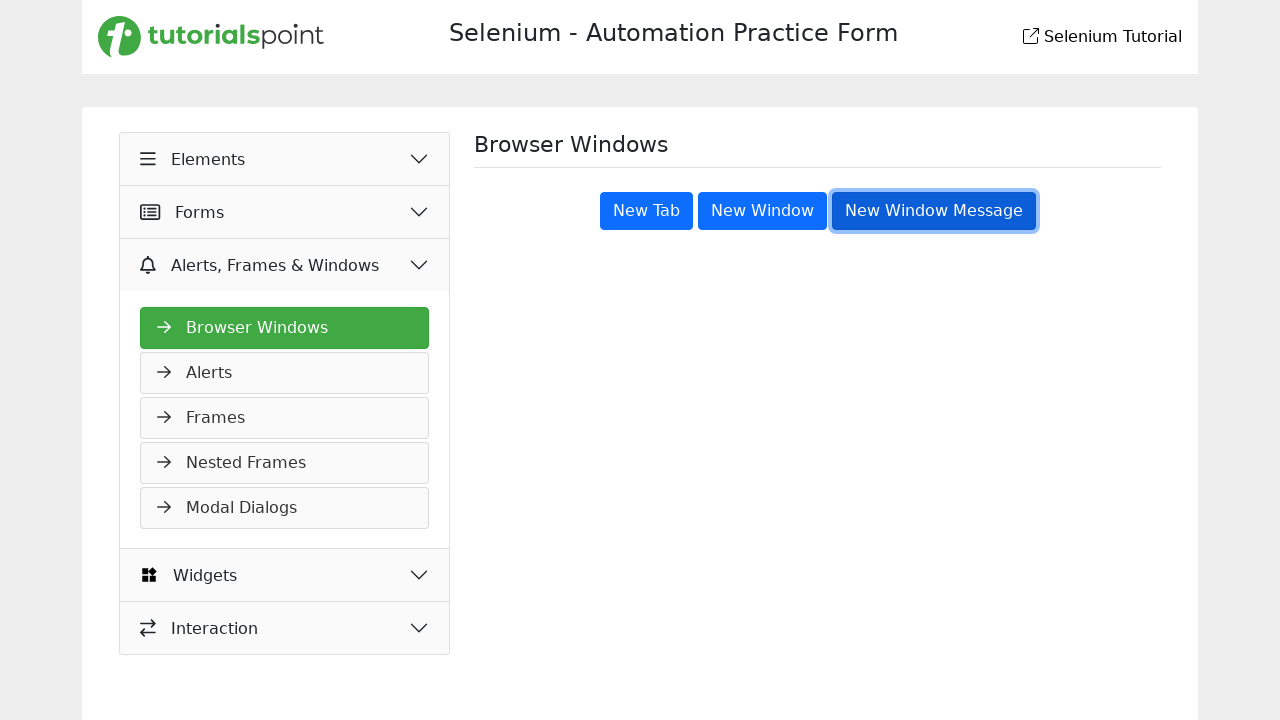

Brought message window to front
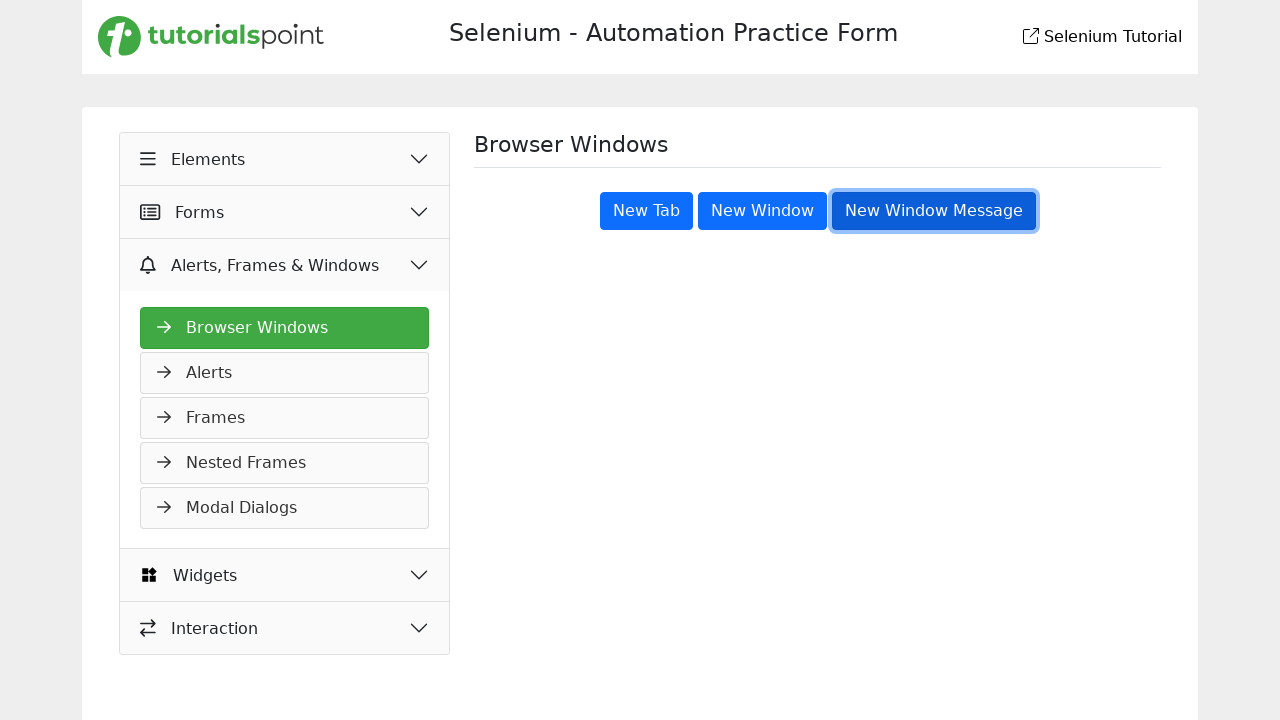

Verified h1 element exists in message window header
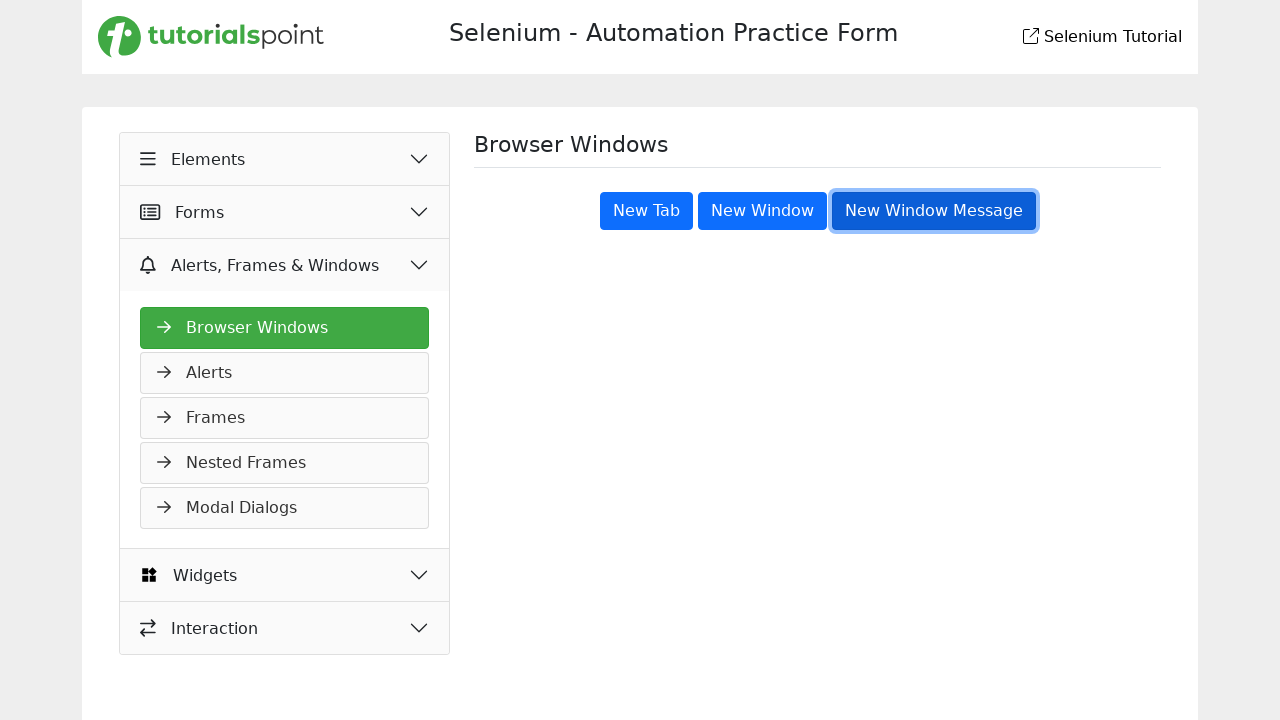

Switched back to parent window again
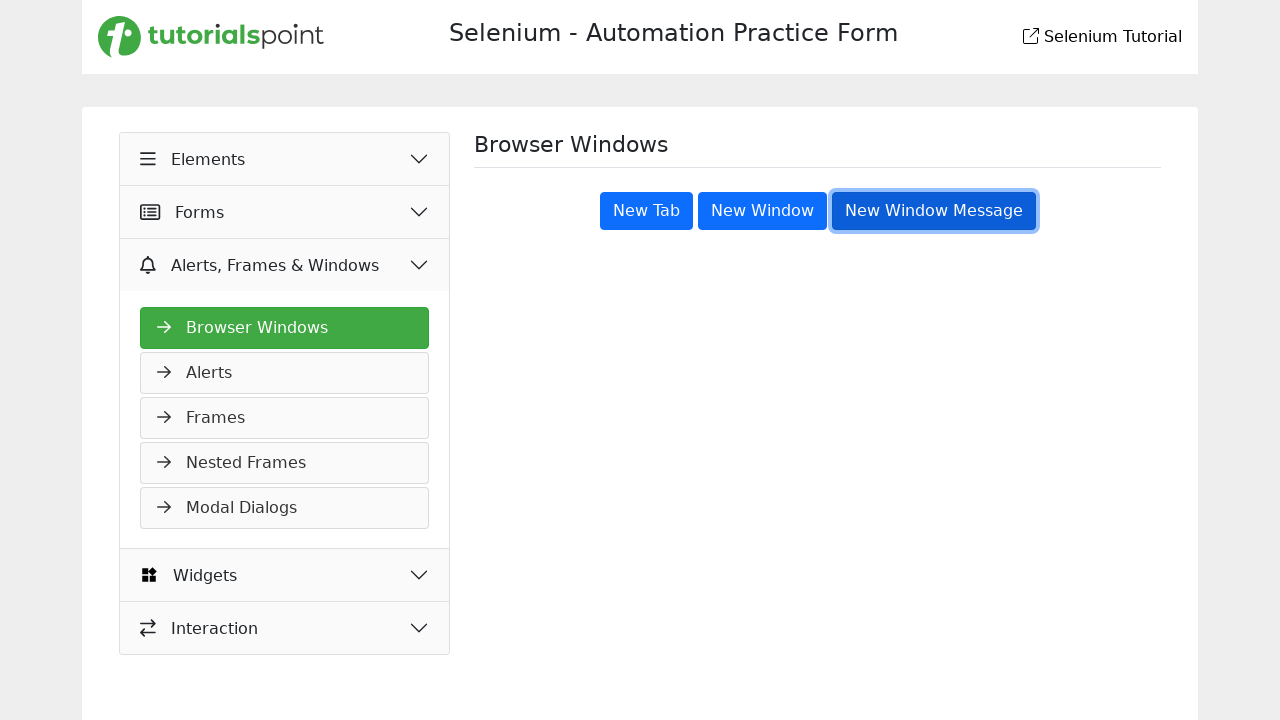

Clicked 'New Tab' button on parent window to verify it is still active at (646, 211) on xpath=/html/body/main/div/div/div[2]/button[1]
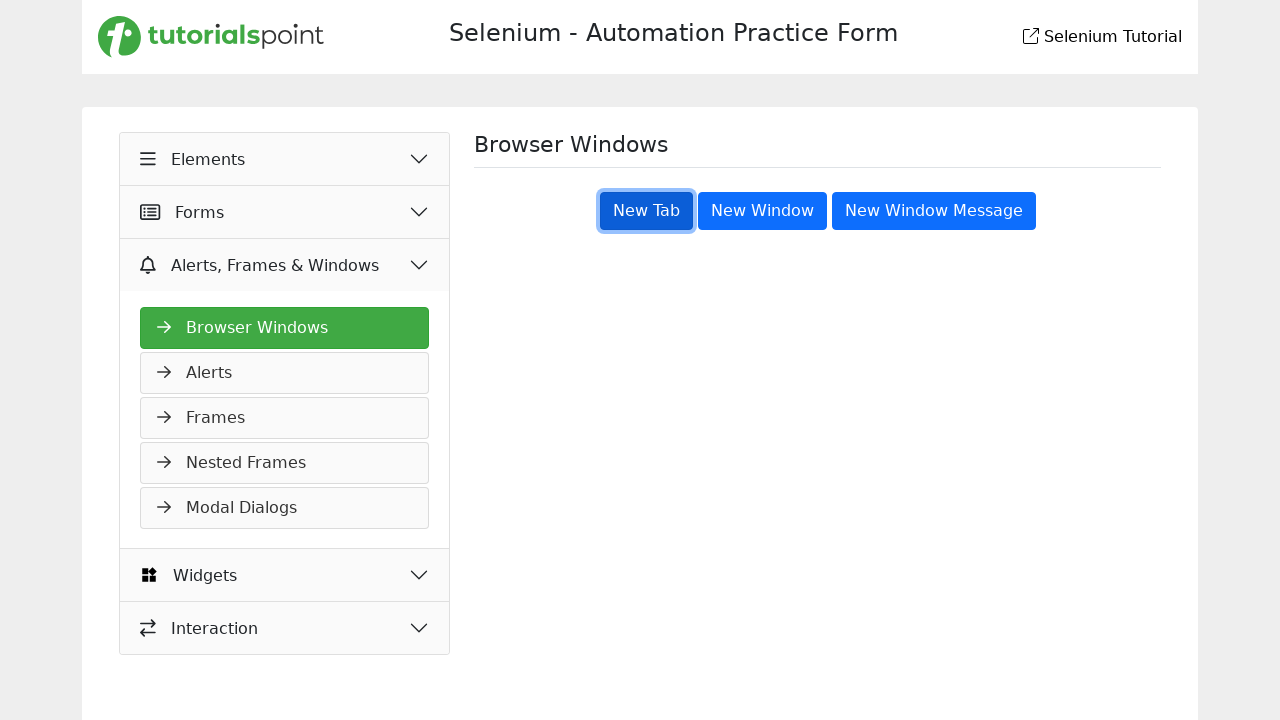

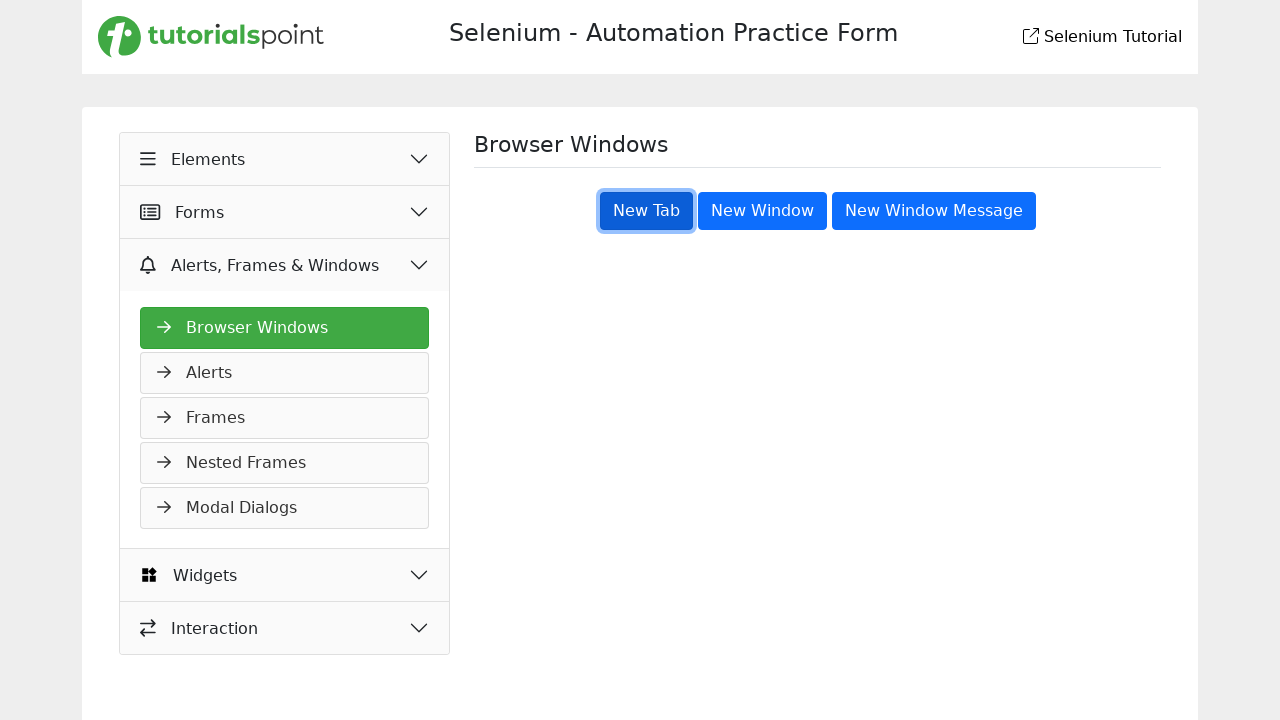